Tests that a floating menu element changes its position style when the page is scrolled to the bottom, verifying the floating/sticky behavior of the menu.

Starting URL: https://the-internet.herokuapp.com/floating_menu

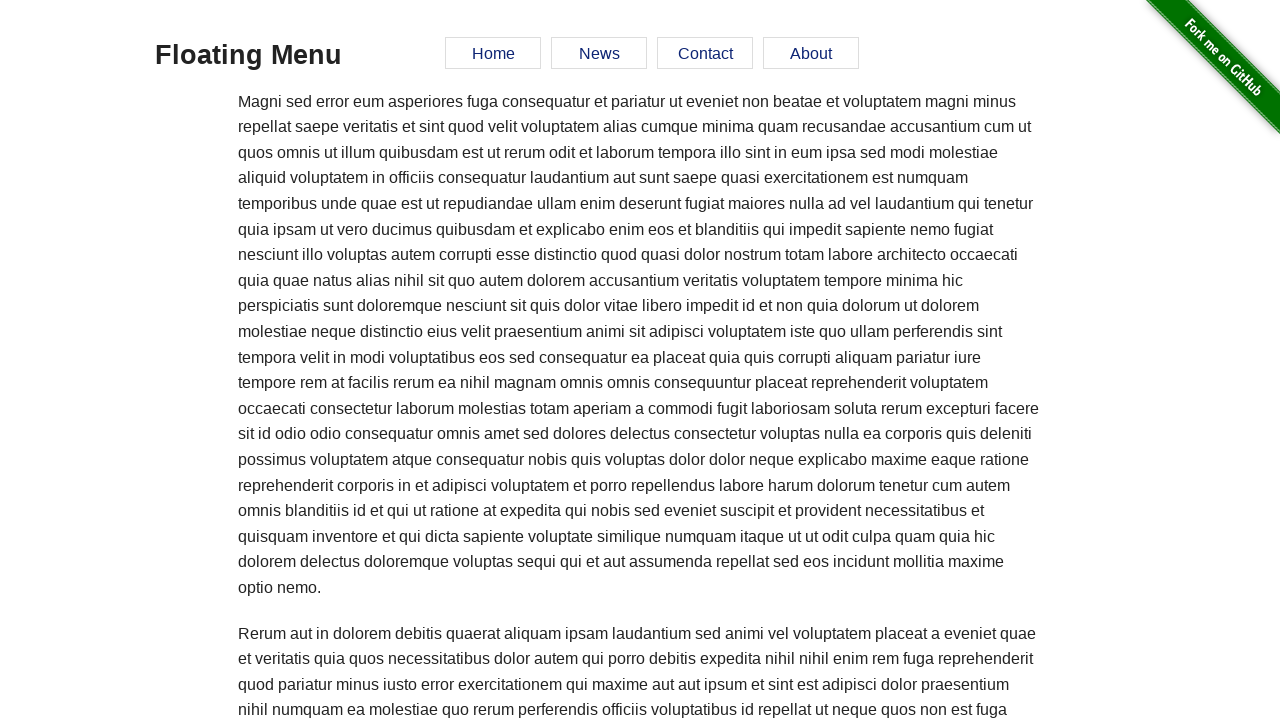

Navigated to floating menu test page
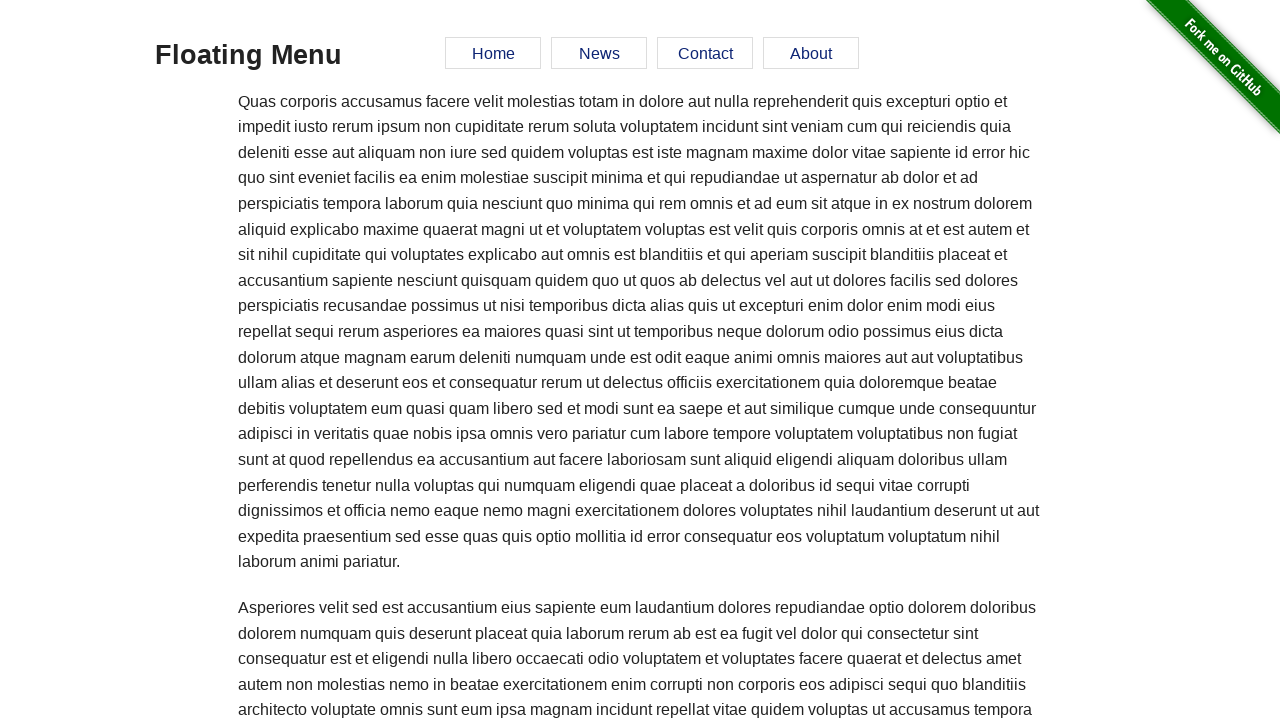

Located floating menu element
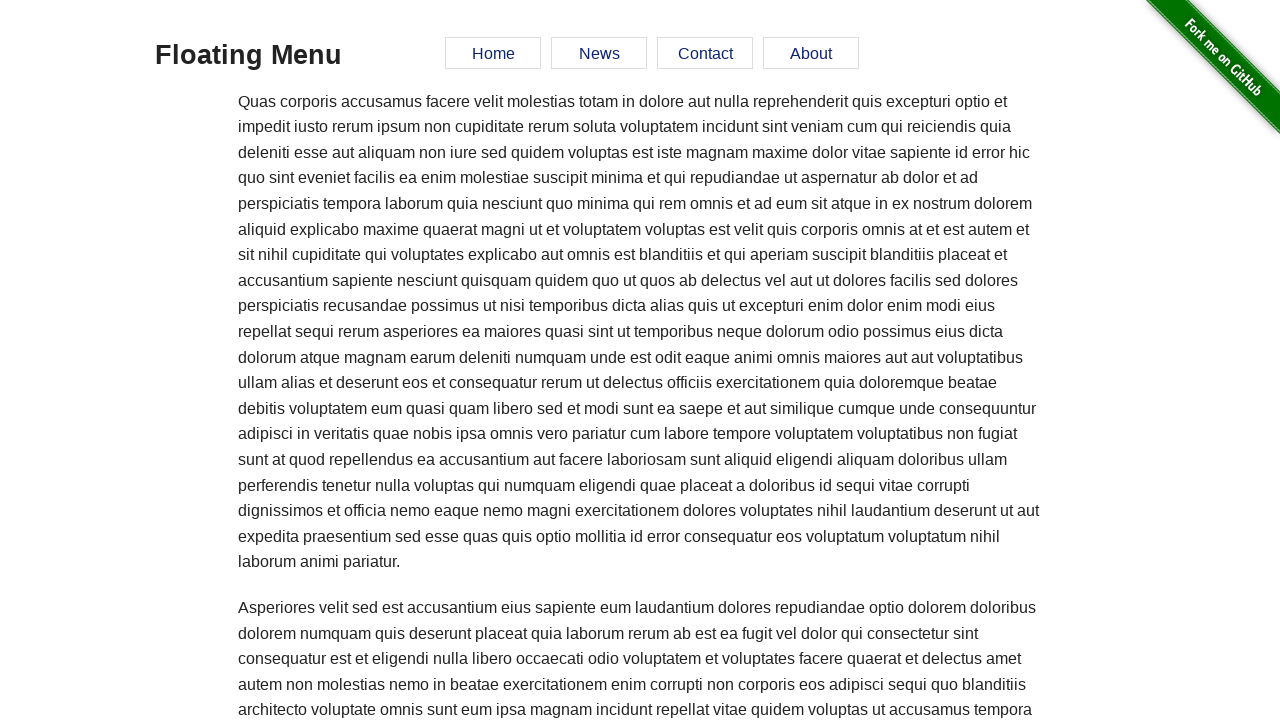

Retrieved initial menu style: 'top: 0px;'
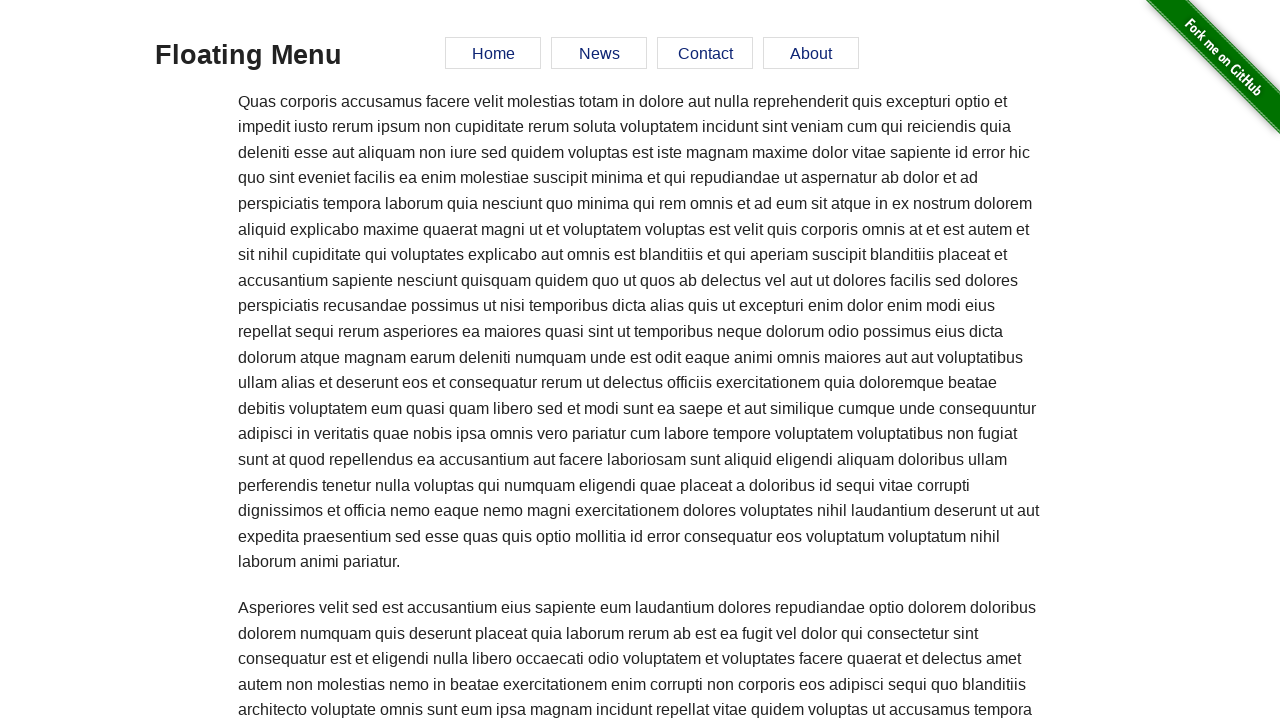

Verified initial menu position is 'top: 0px;'
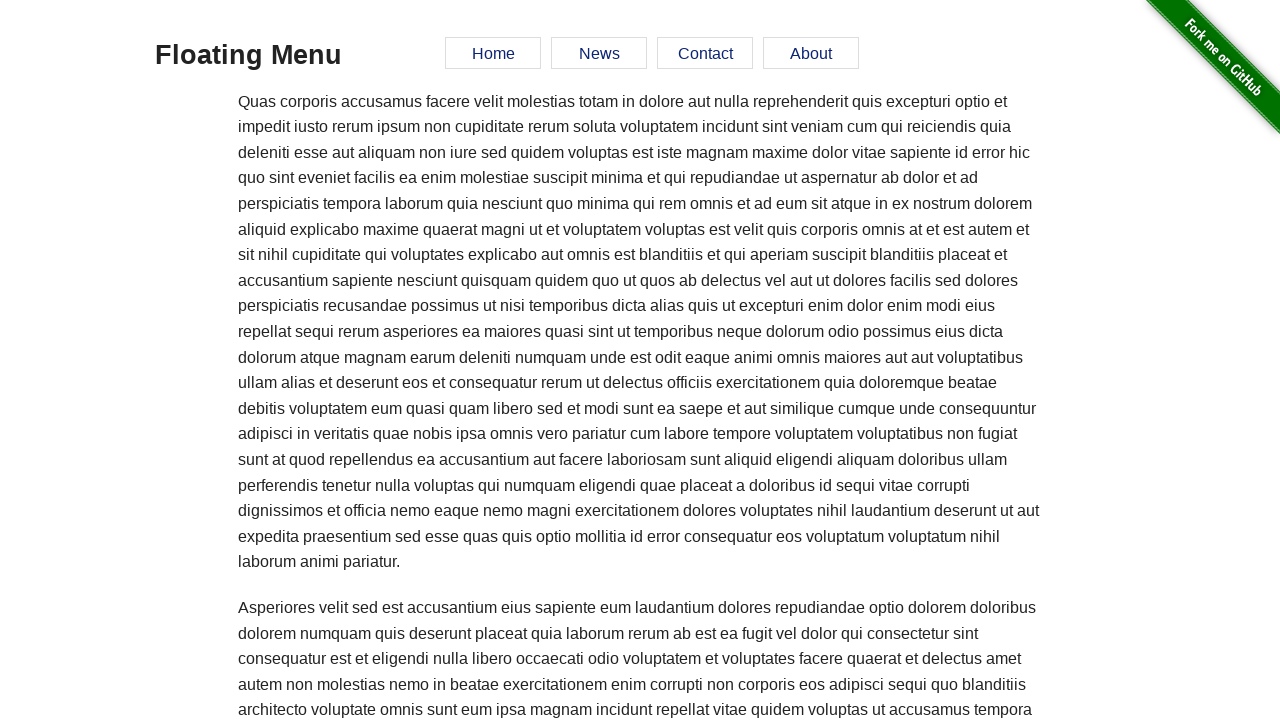

Scrolled to bottom of page
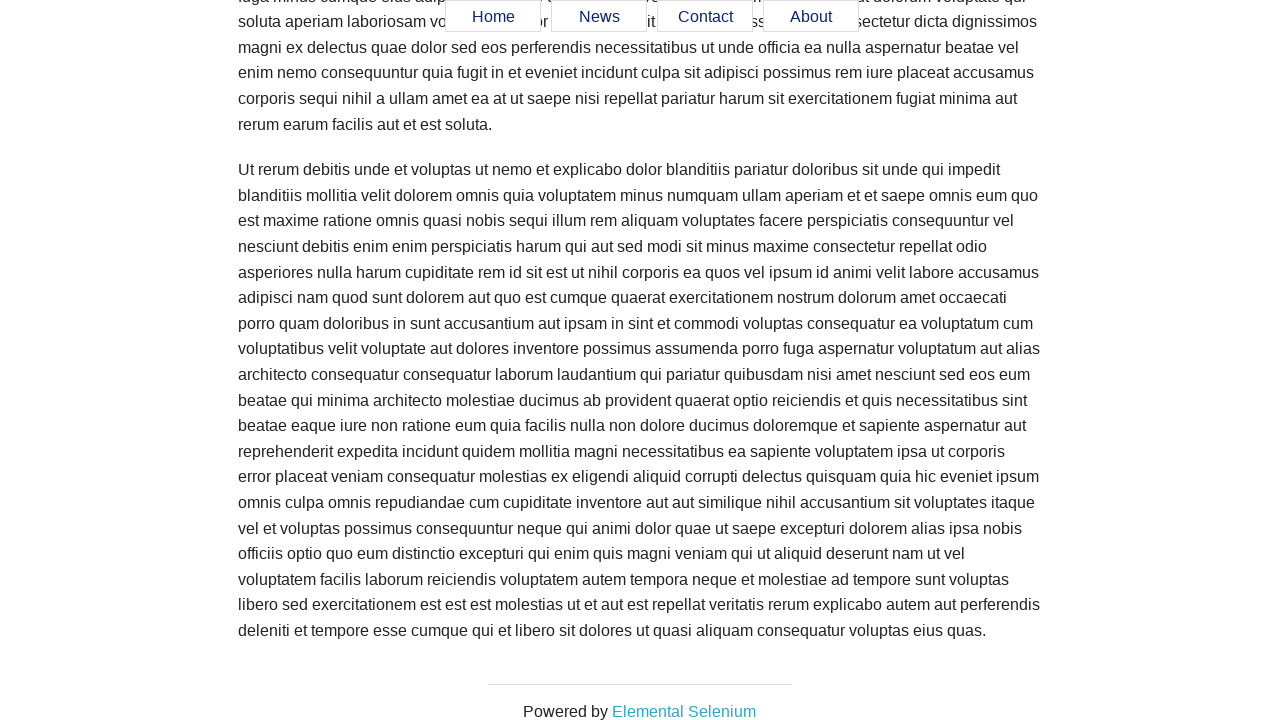

Waited 100ms for scroll animation to complete
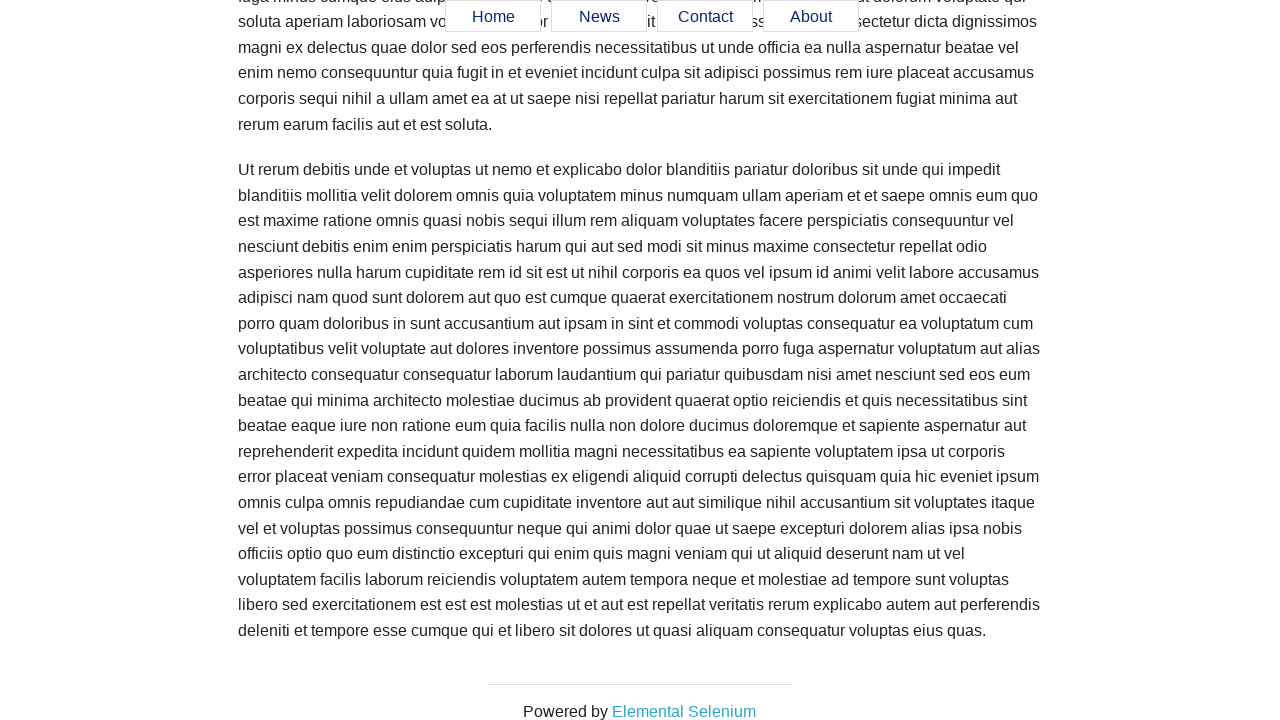

Retrieved menu style after scroll: 'top: 4450.61px;'
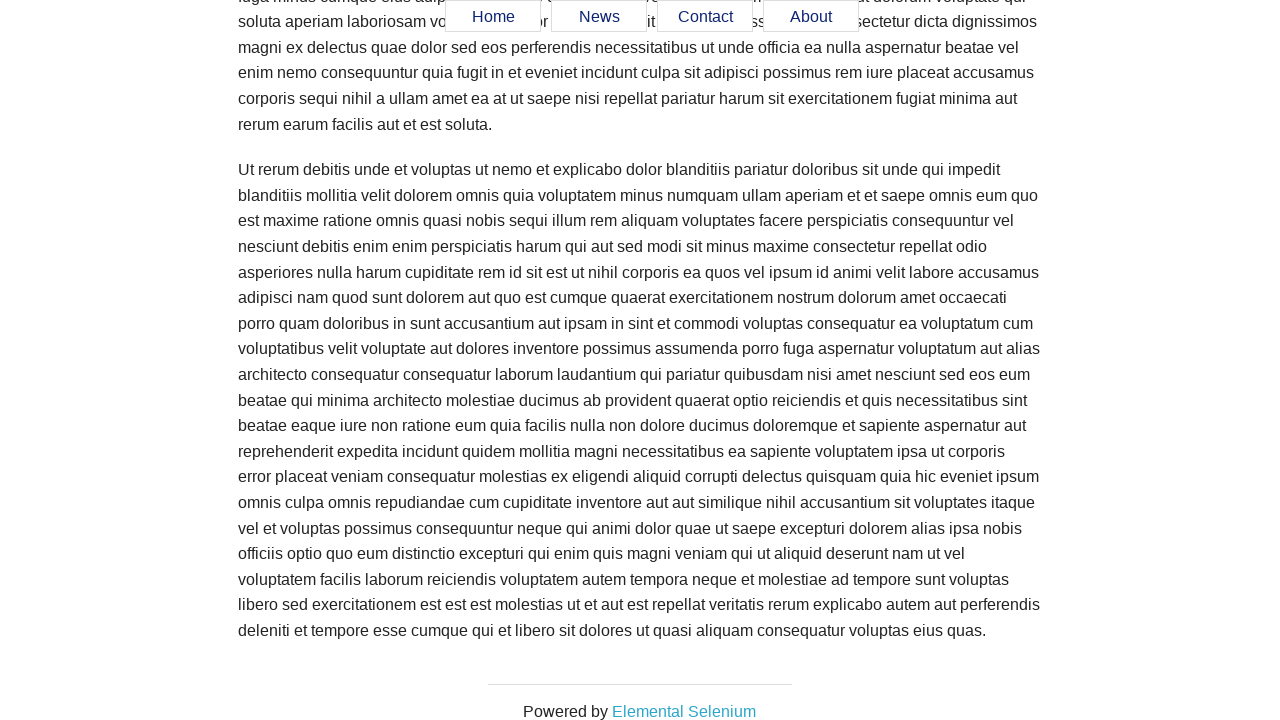

Verified floating menu position changed after scrolling
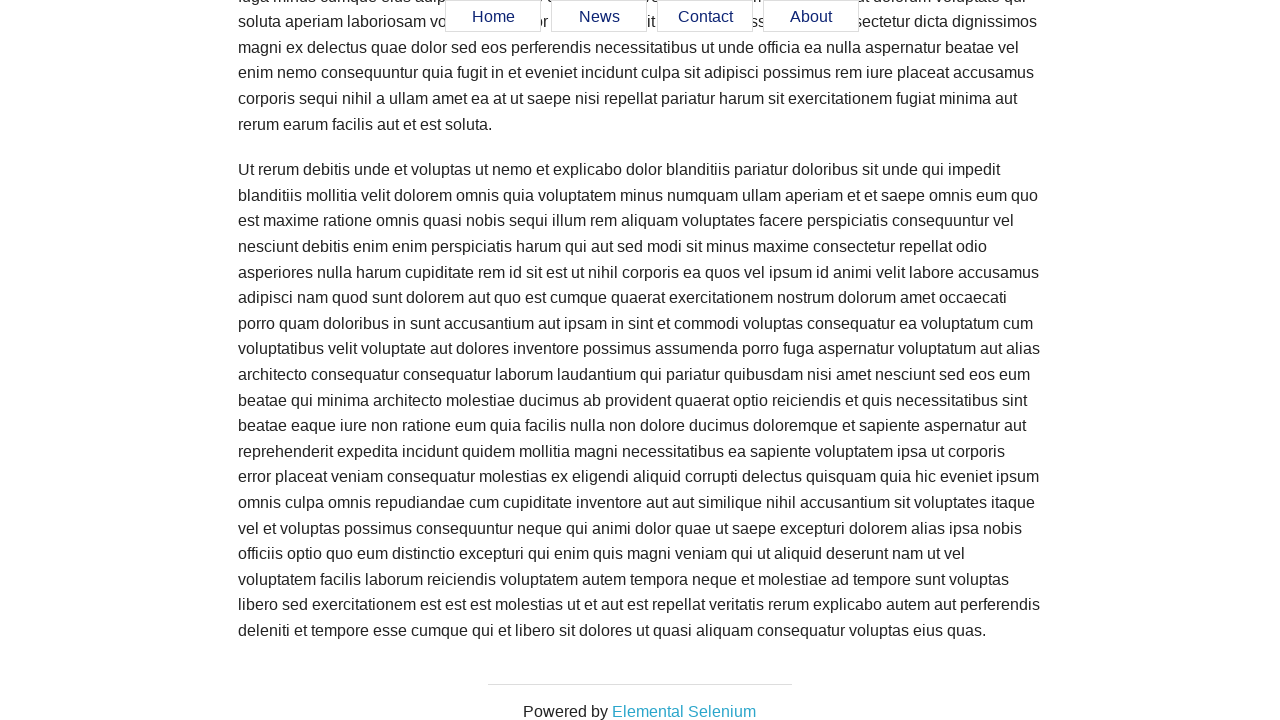

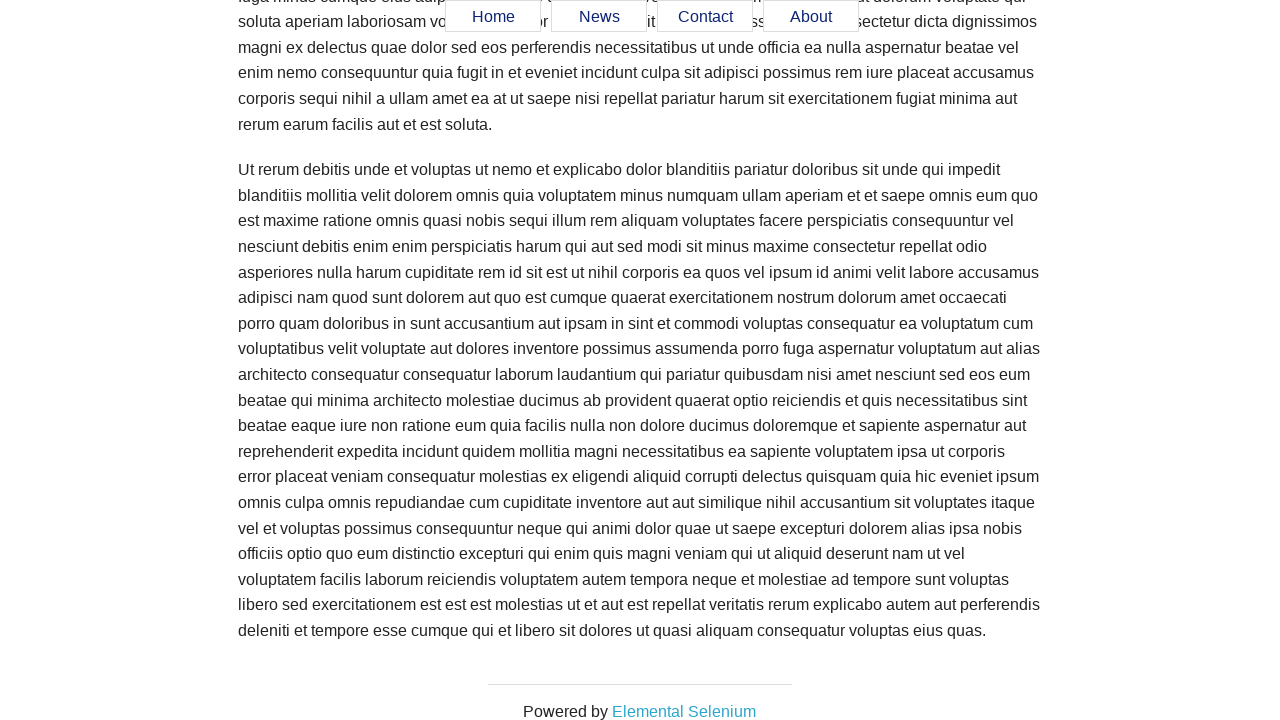